Tests the Radio Button functionality by navigating to the Radio Button section and selecting the Yes option.

Starting URL: https://demoqa.com/

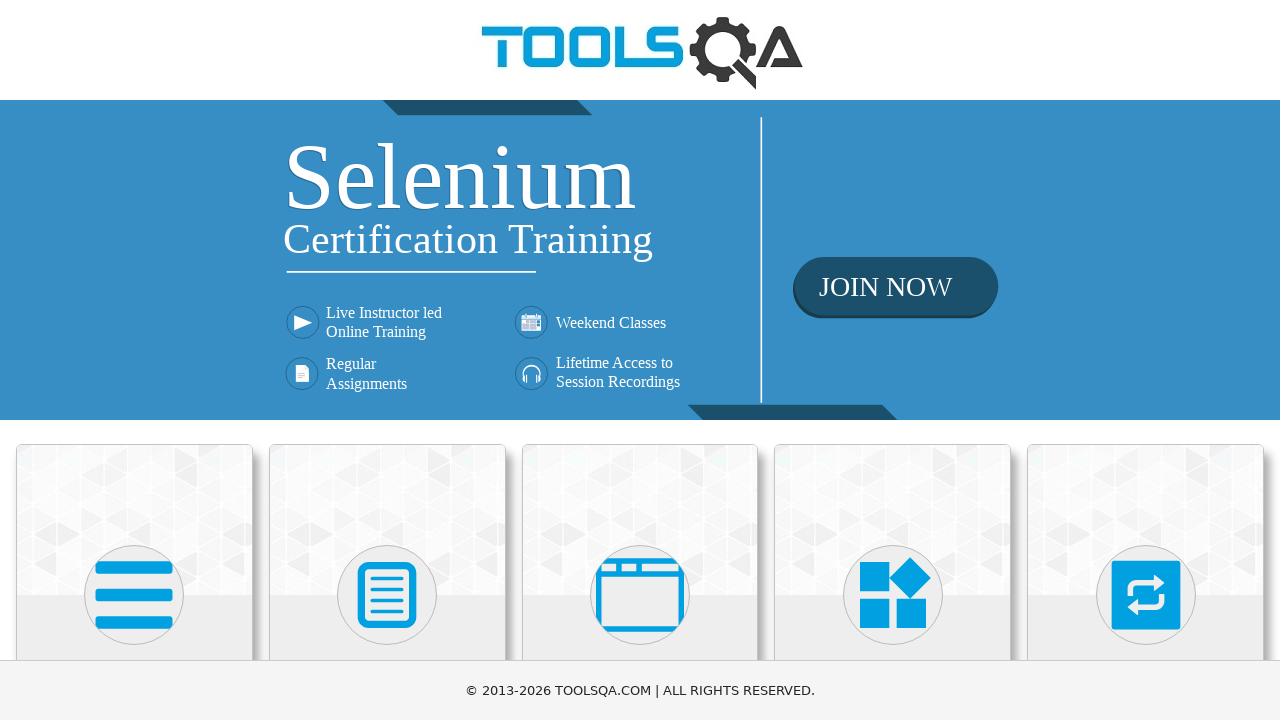

Clicked on Elements section at (134, 360) on text=Elements
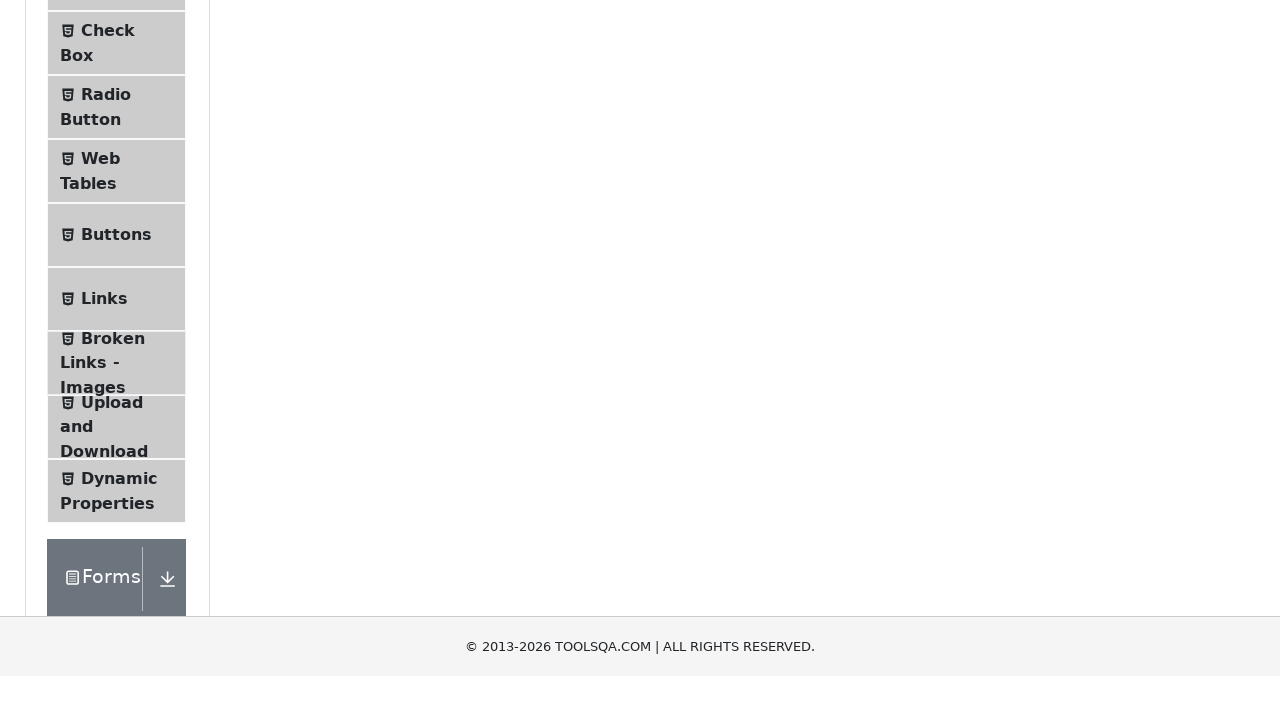

Clicked on Radio Button menu item at (106, 376) on text=Radio Button
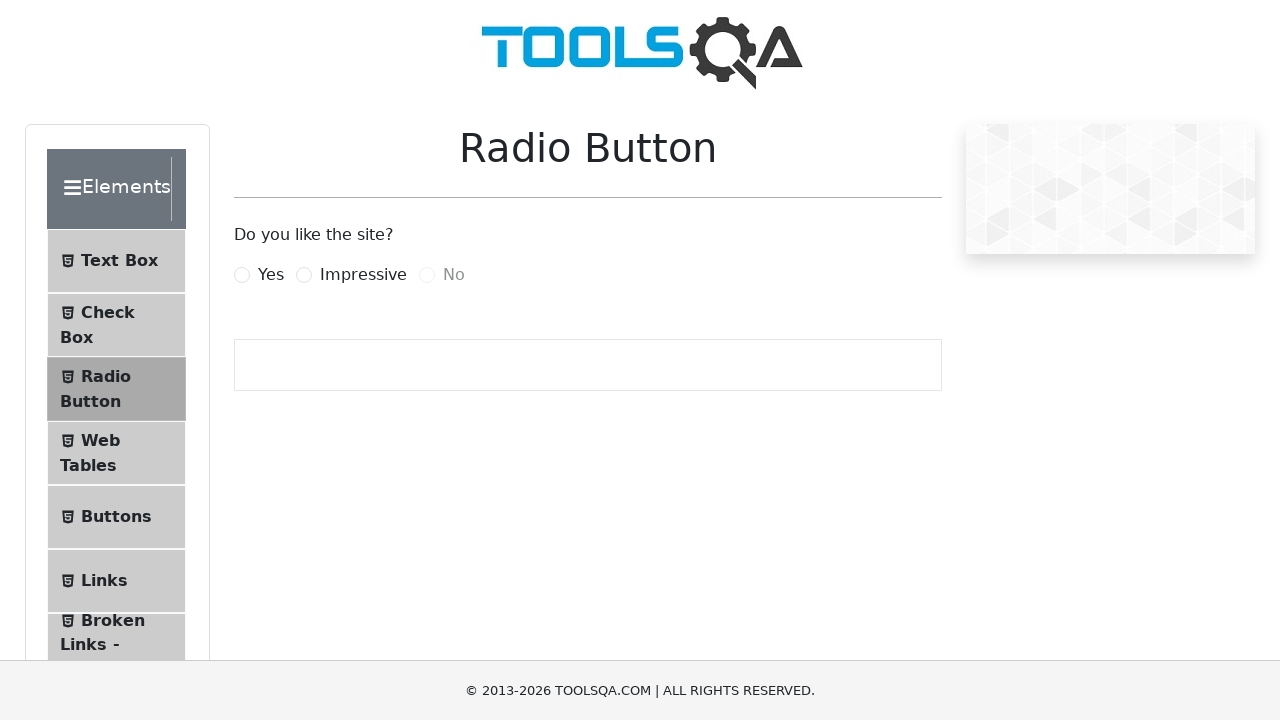

Selected Yes radio button option at (271, 275) on text=Yes
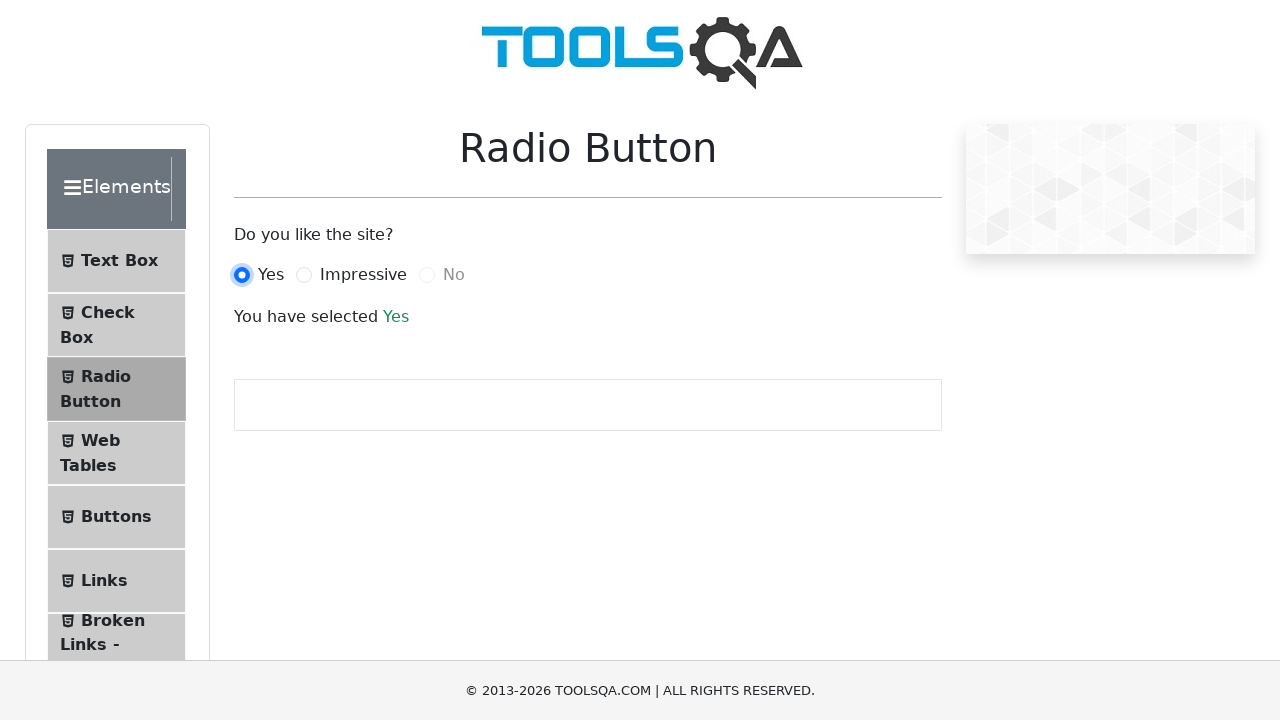

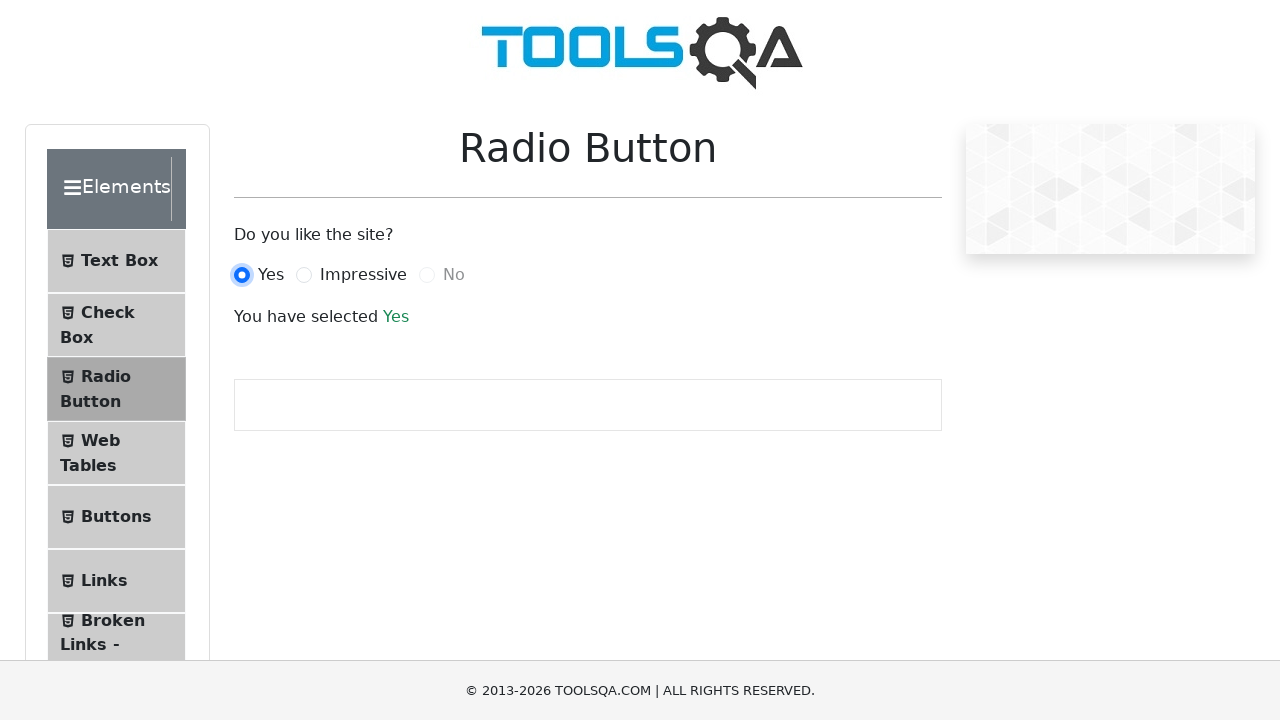